Tests JavaScript alert handling by entering a name, triggering an alert via button click and accepting it, then triggering a confirm dialog and dismissing it.

Starting URL: https://rahulshettyacademy.com/AutomationPractice/

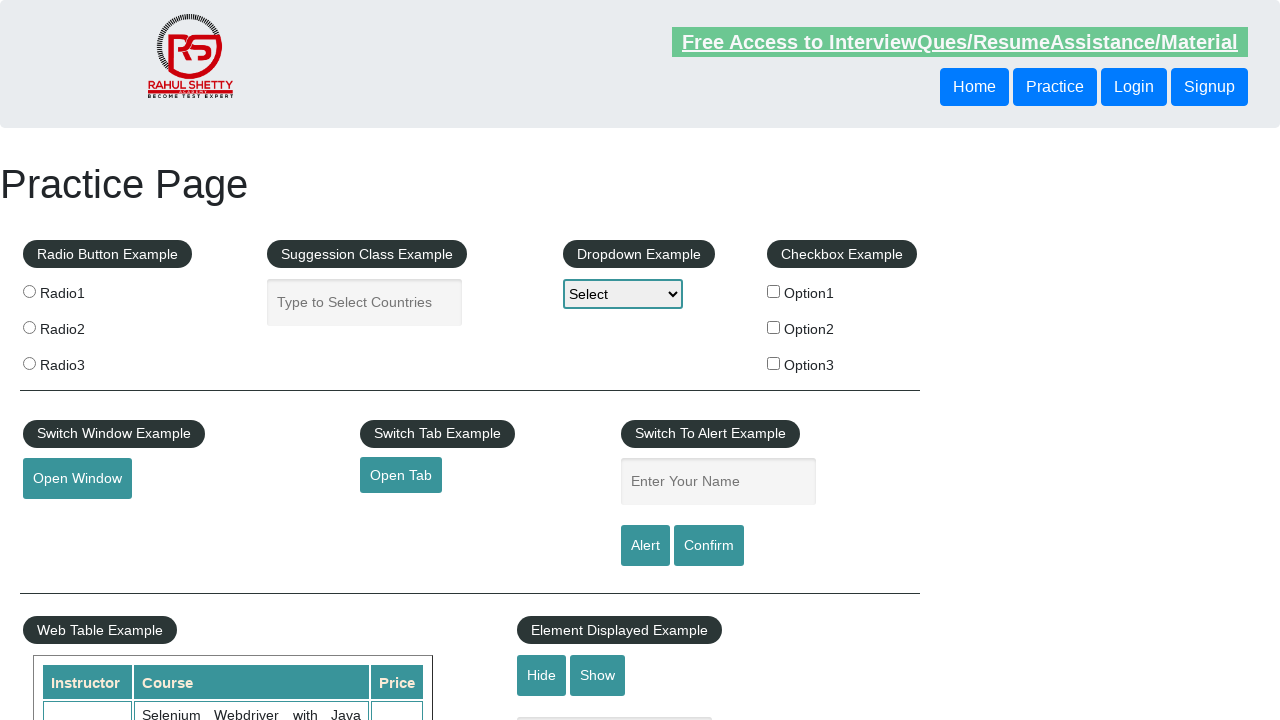

Filled name input field with 'kaveri' on input[id='name']
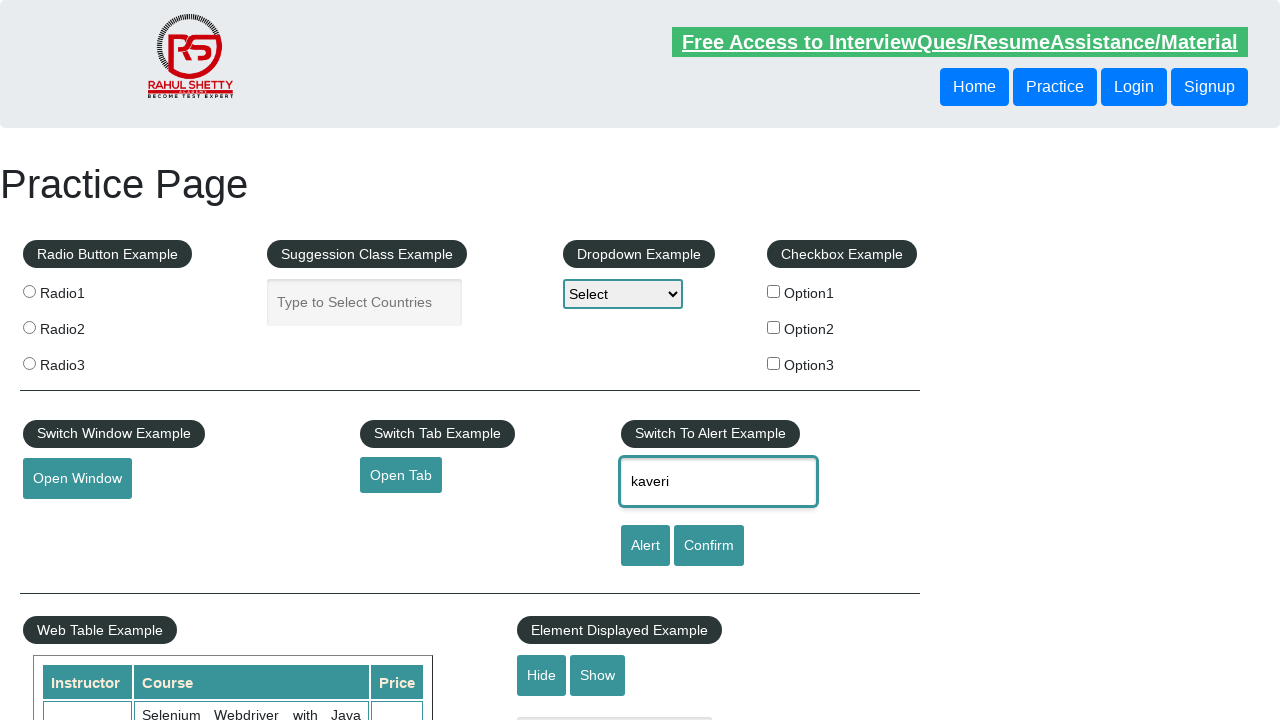

Clicked alert button to trigger JavaScript alert at (645, 546) on #alertbtn
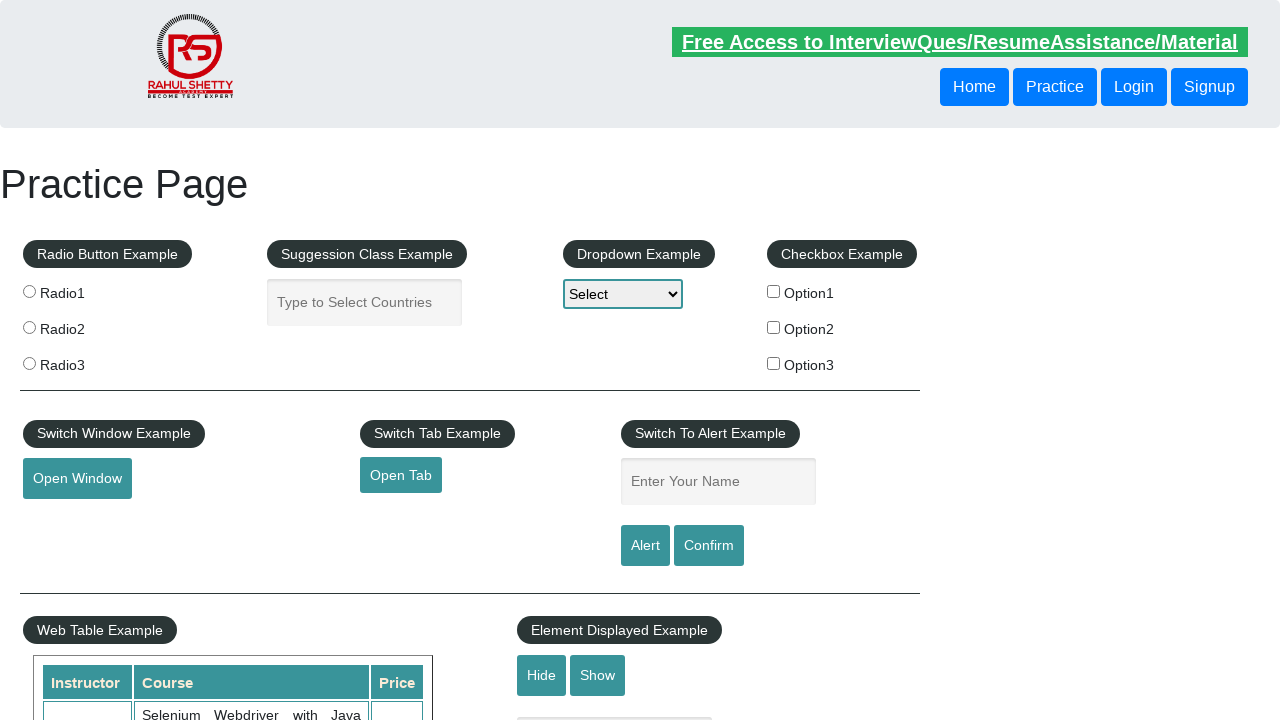

Re-filled name input field with 'kaveri' on input[id='name']
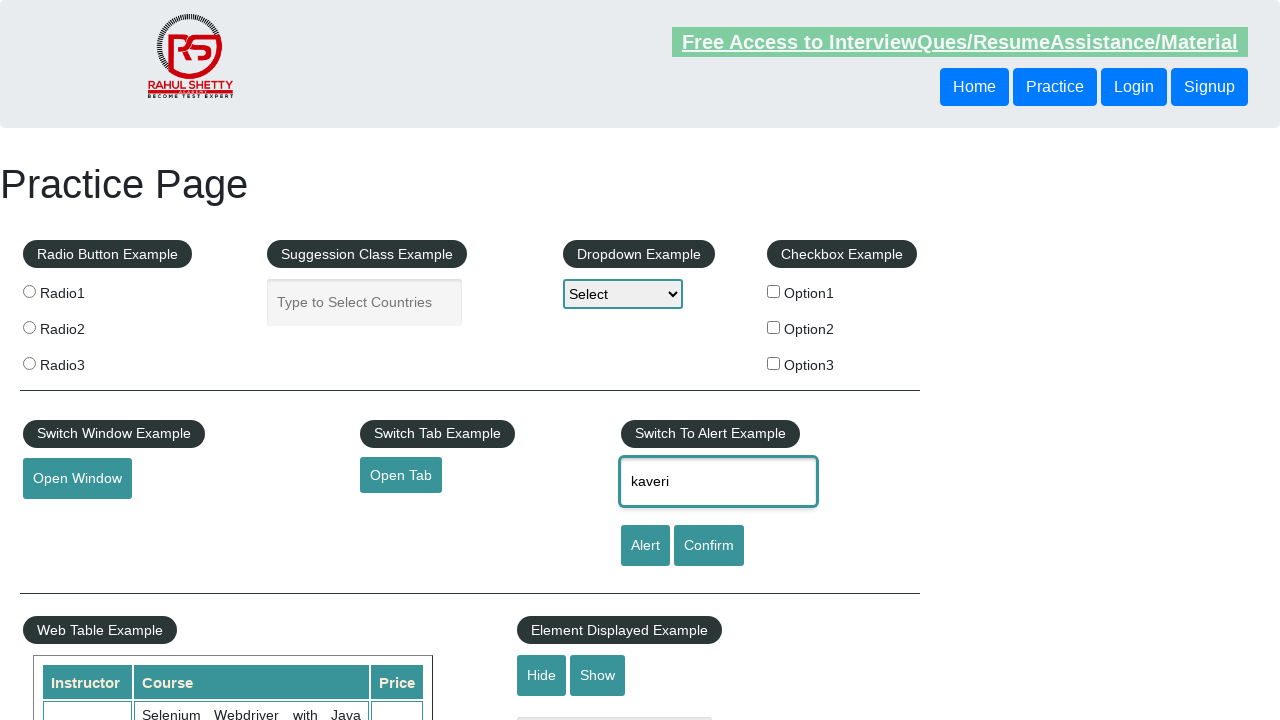

Clicked alert button and accepted the alert dialog at (645, 546) on #alertbtn
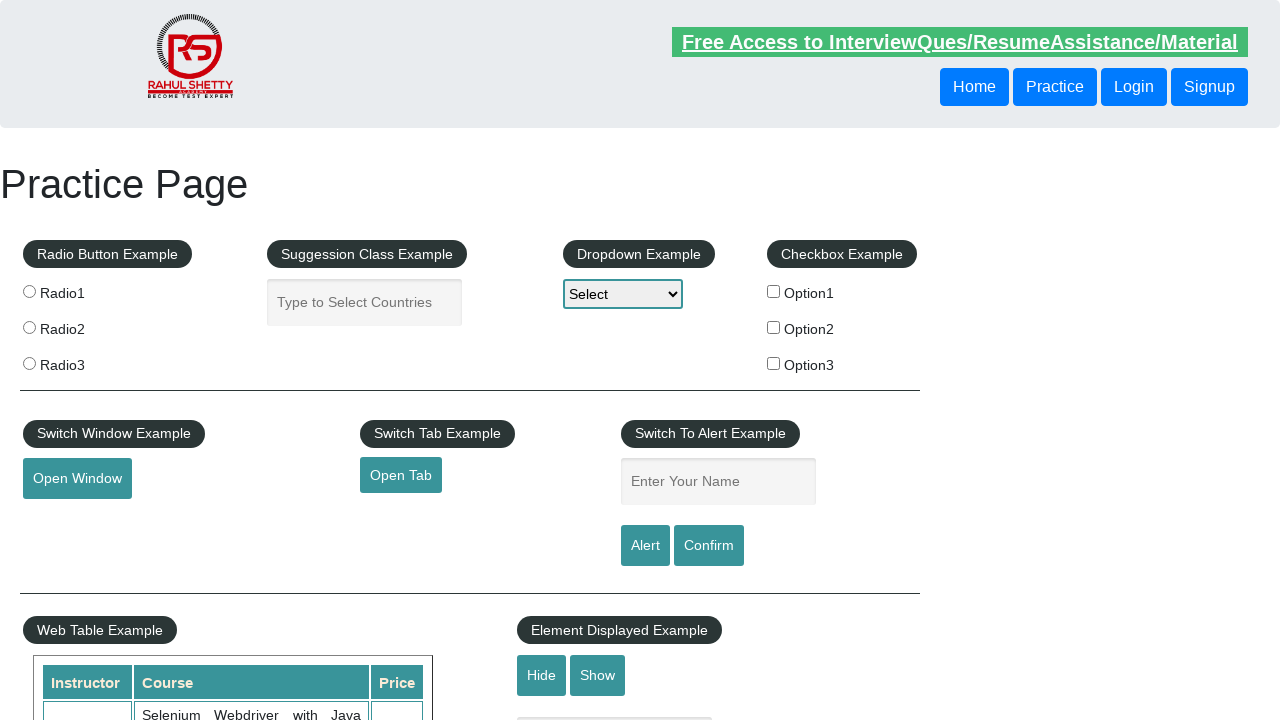

Waited 500ms for alert to be processed
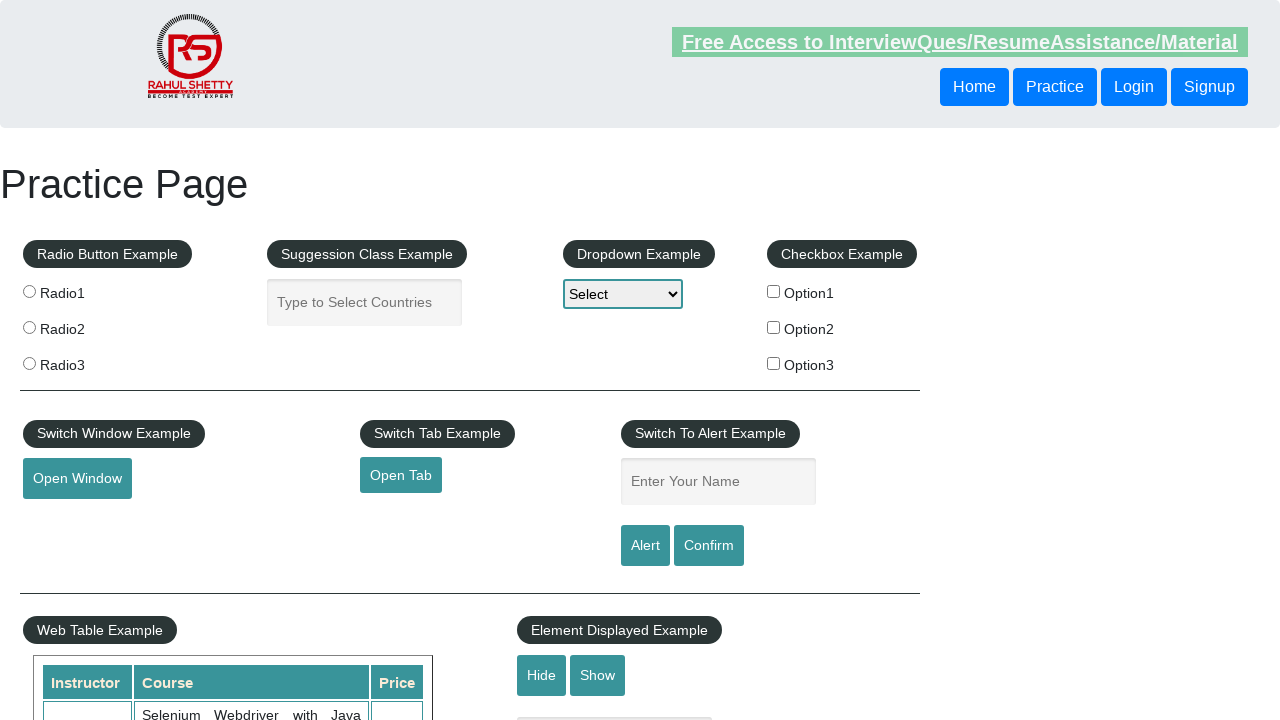

Filled name input field again with 'kaveri' on input[id='name']
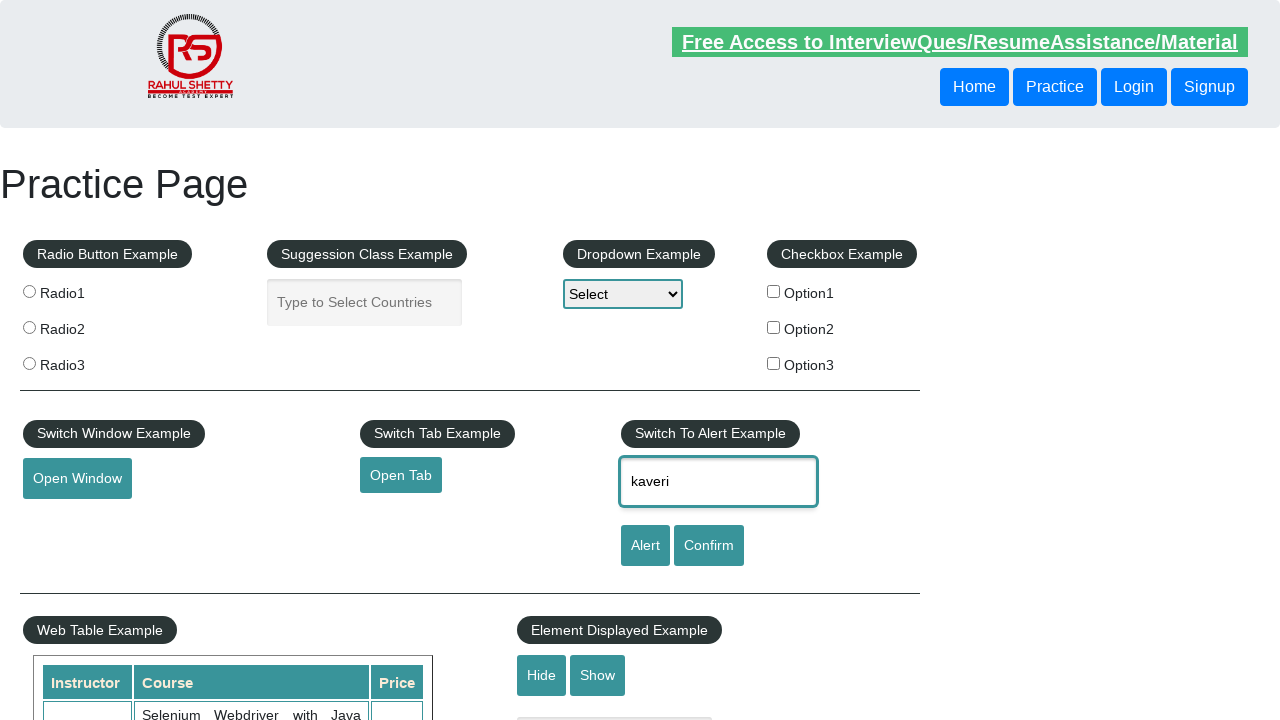

Clicked confirm button and dismissed the confirm dialog at (709, 546) on #confirmbtn
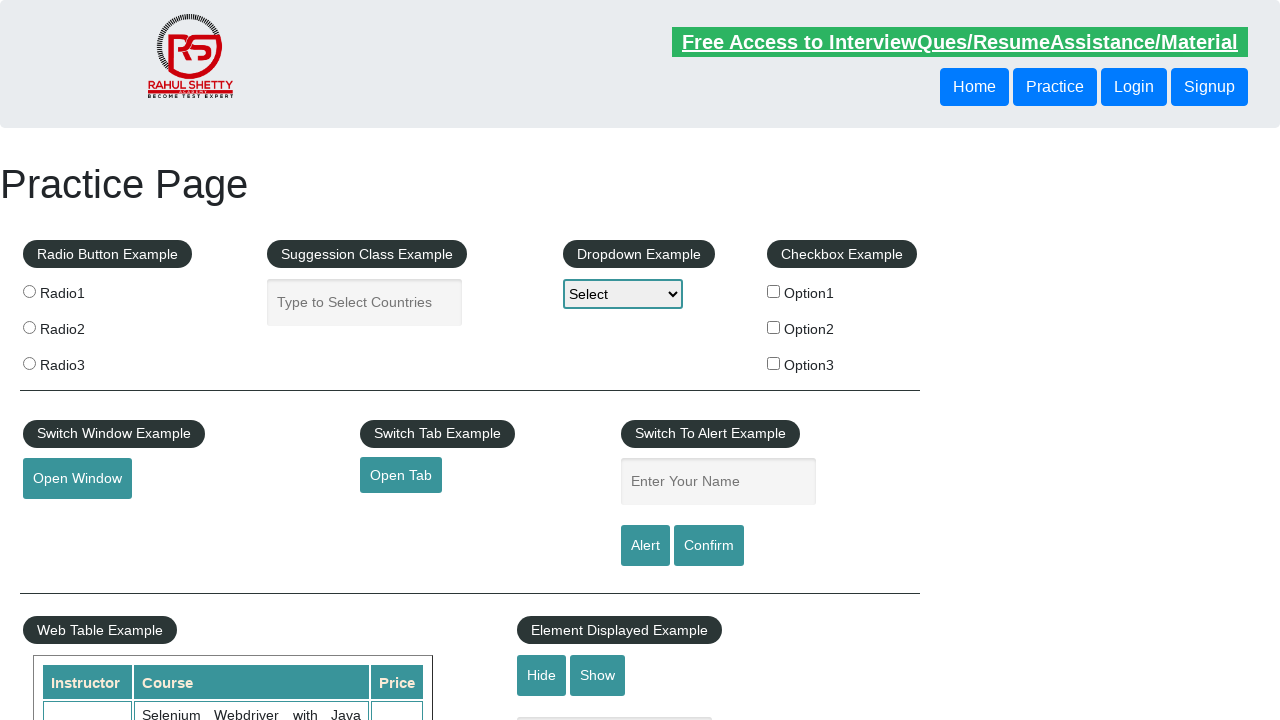

Waited 500ms for confirm dialog to be processed
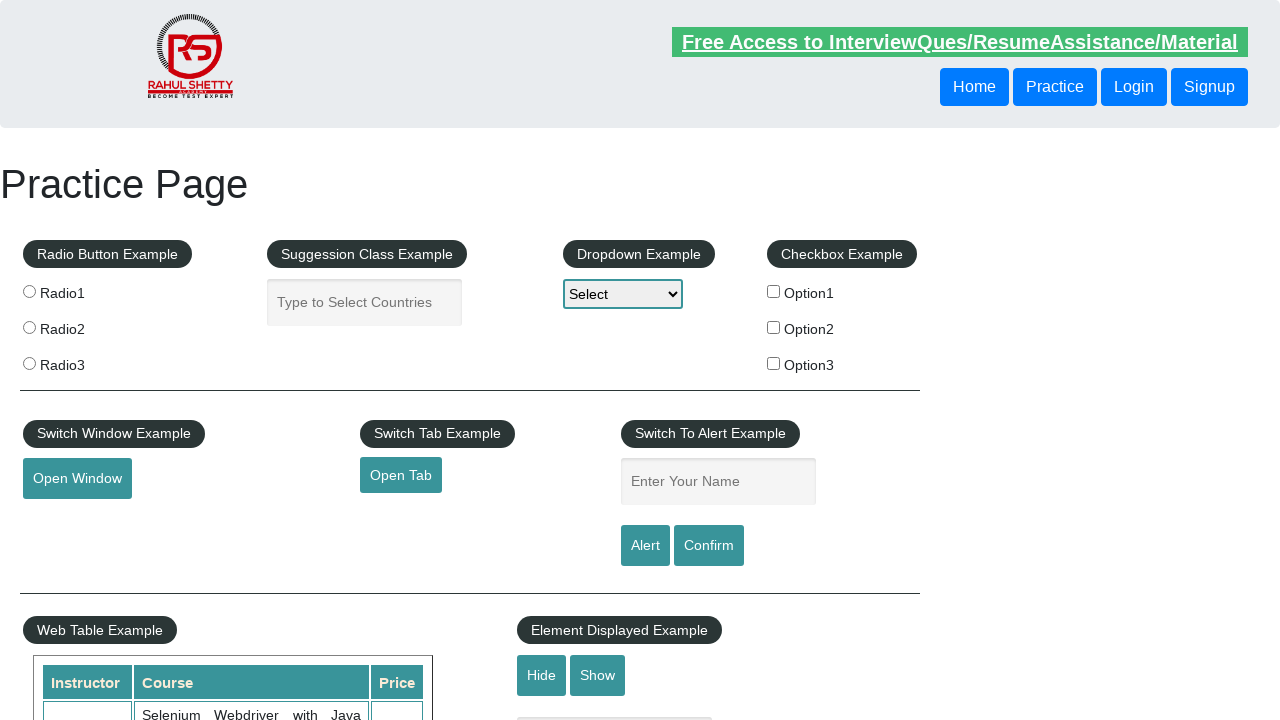

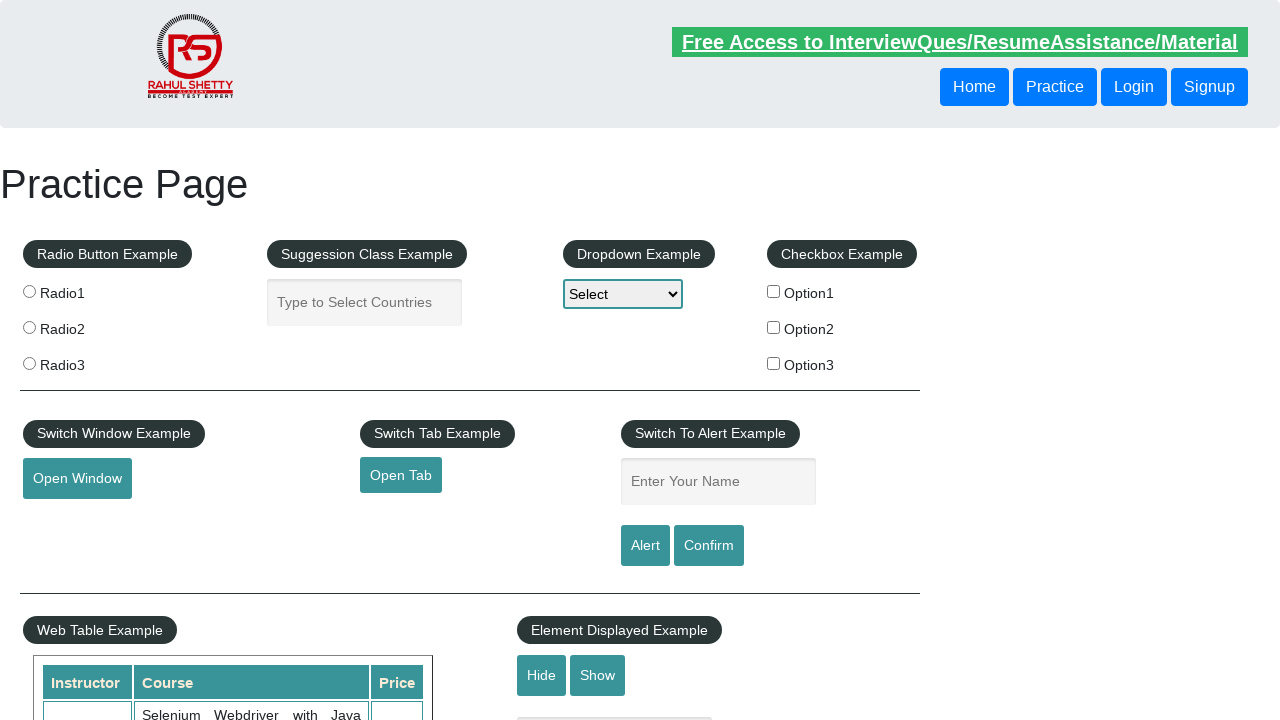